Tests mouseover action by showing hidden menu and clicking the Top link

Starting URL: https://rahulshettyacademy.com/AutomationPractice

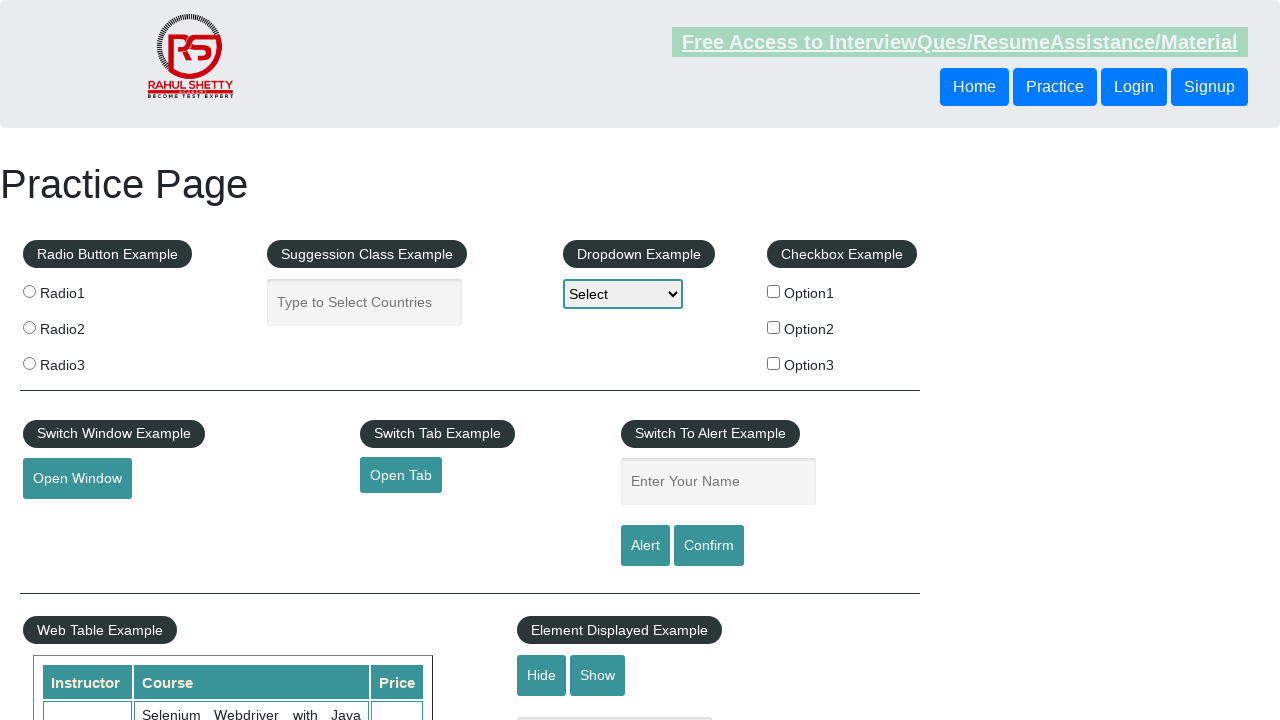

Hovered over mousehover element to reveal hidden menu at (83, 361) on #mousehover
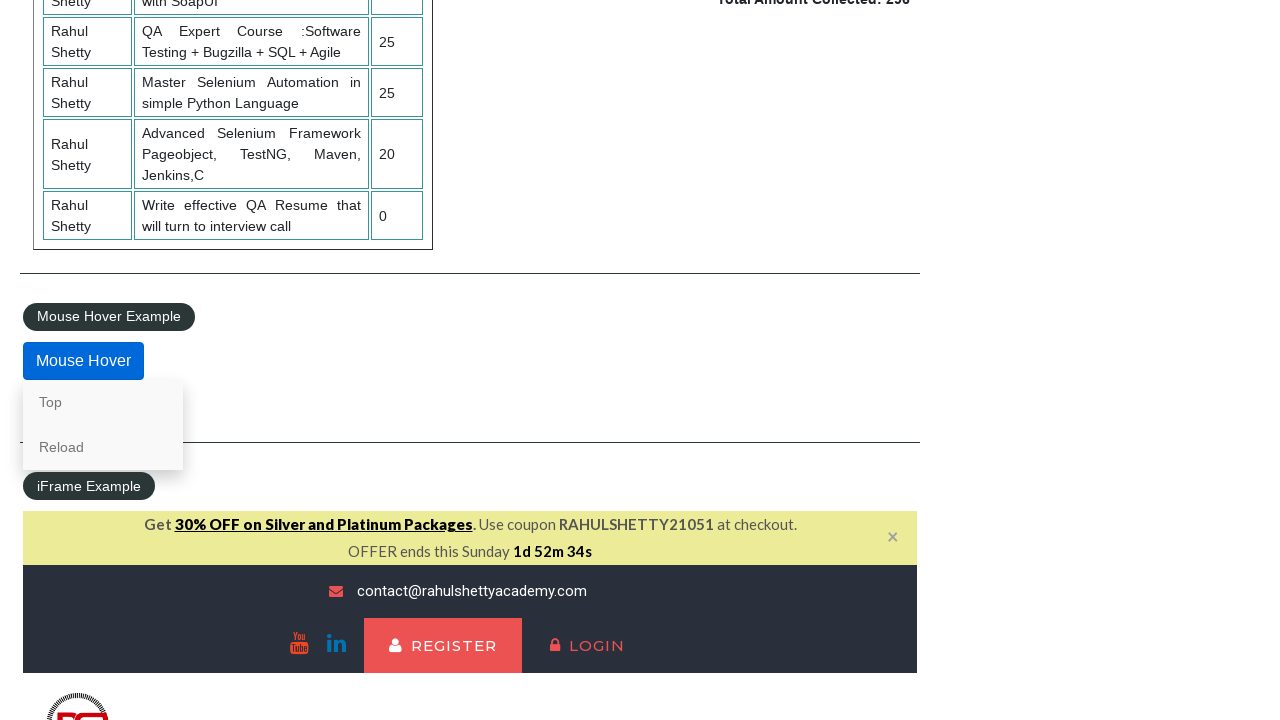

Clicked Top link from revealed menu at (103, 402) on text=Top
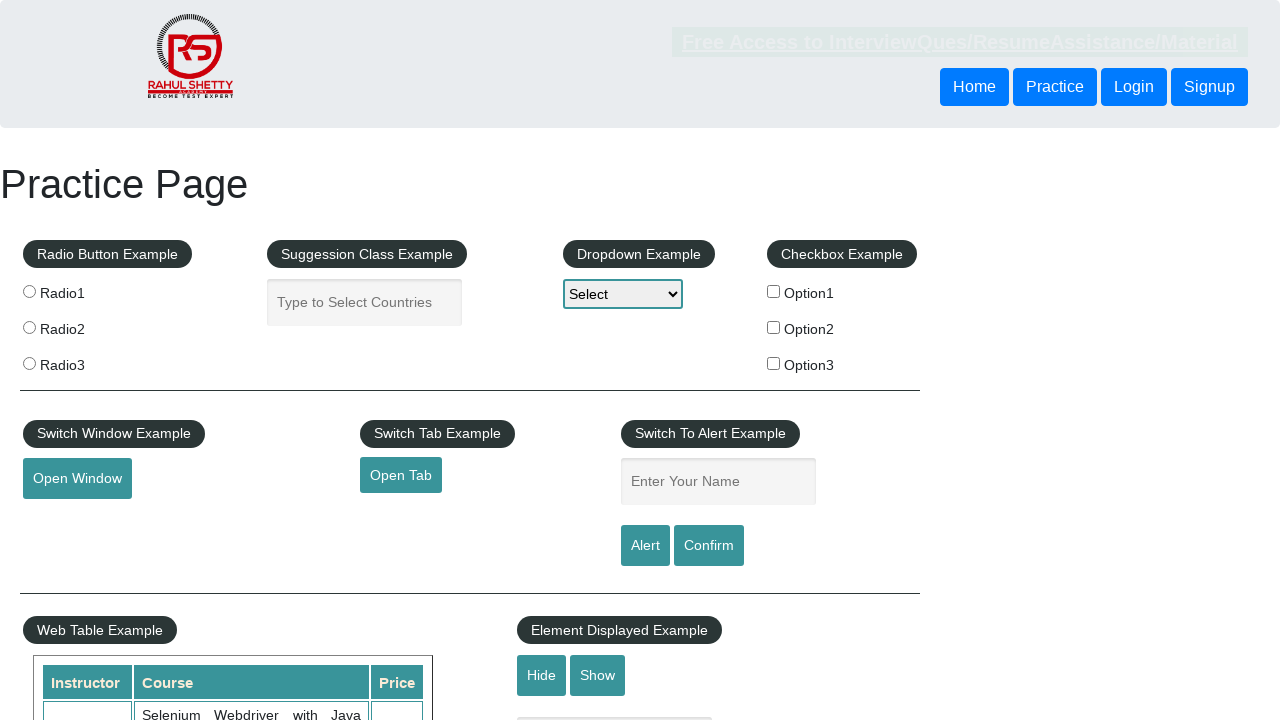

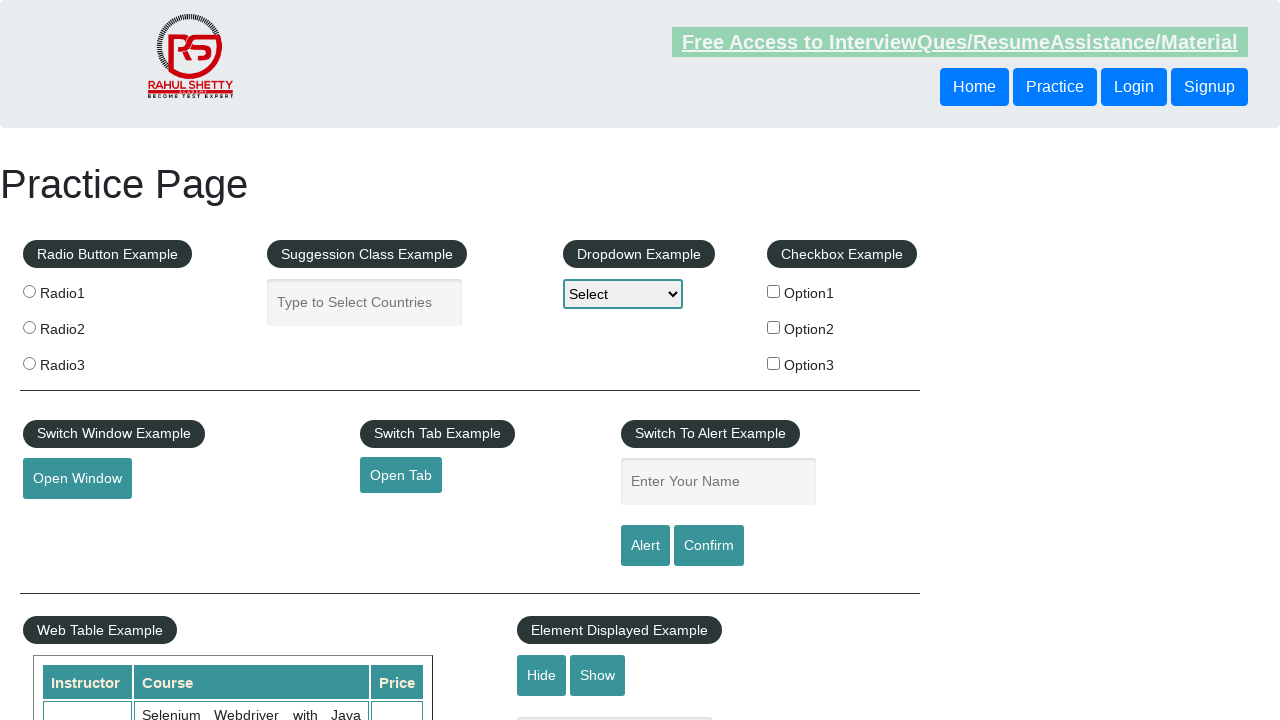